Navigates to the DemoQA homepage and clicks on the "Alerts, Frame & Windows" card to access that section of the testing practice site.

Starting URL: https://demoqa.com

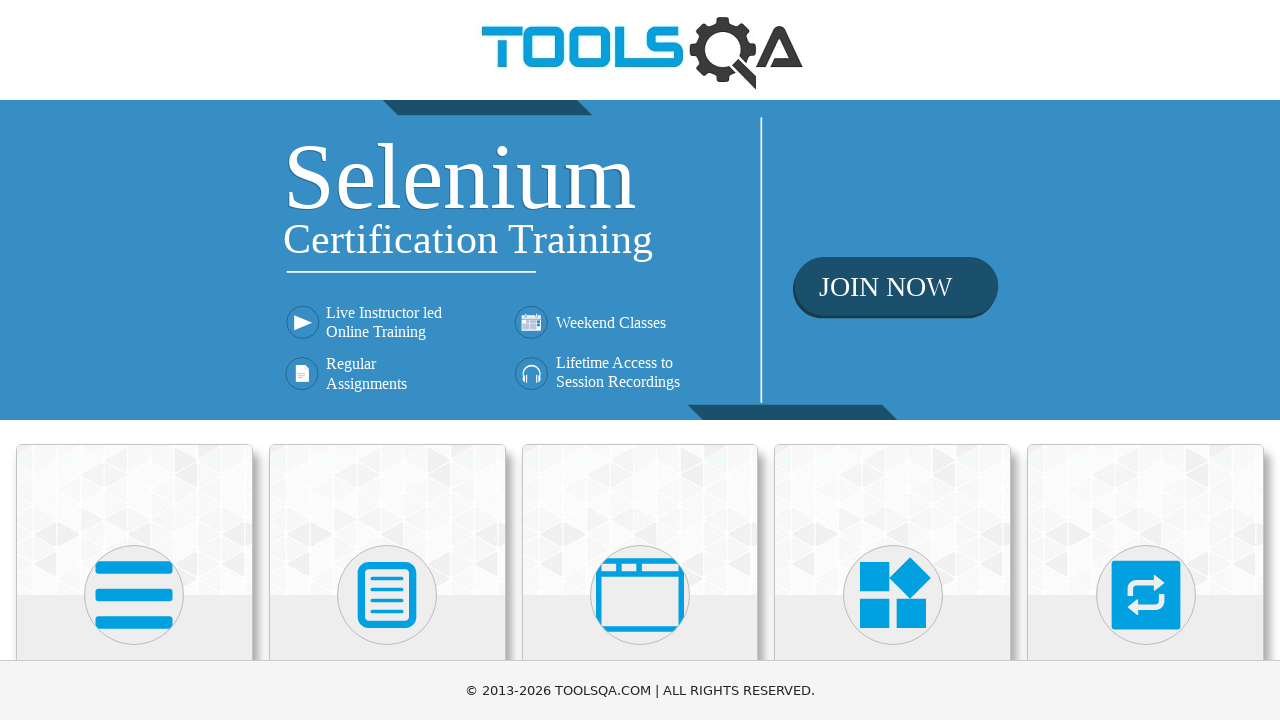

Located the 'Alerts, Frame & Windows' card element
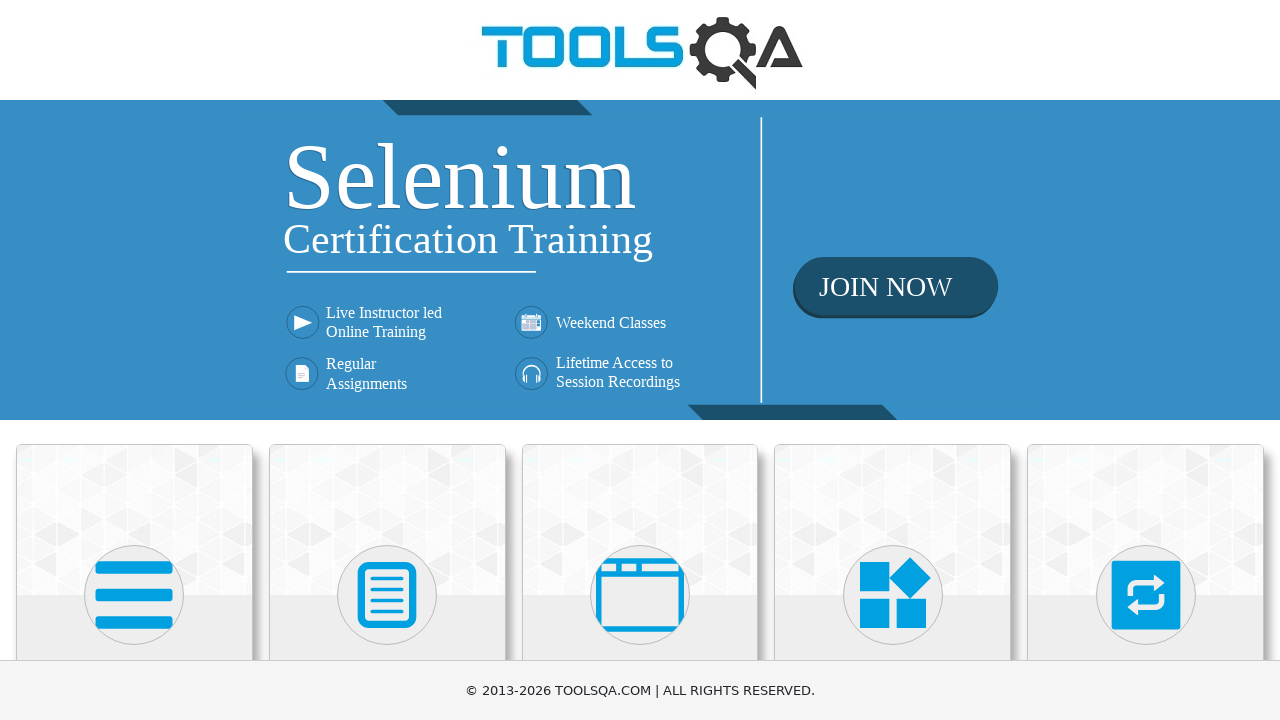

Scrolled the 'Alerts, Frame & Windows' card into view
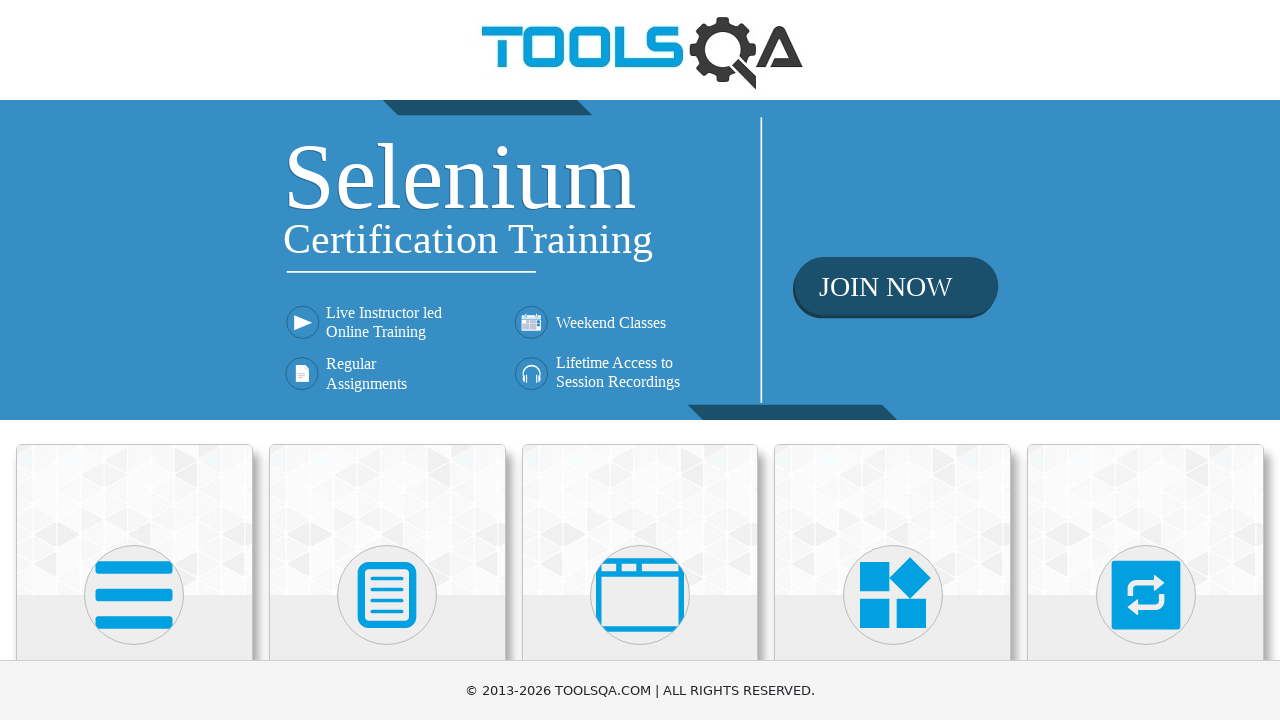

Clicked on the 'Alerts, Frame & Windows' card at (640, 360) on xpath=//h5[text()='Alerts, Frame & Windows']
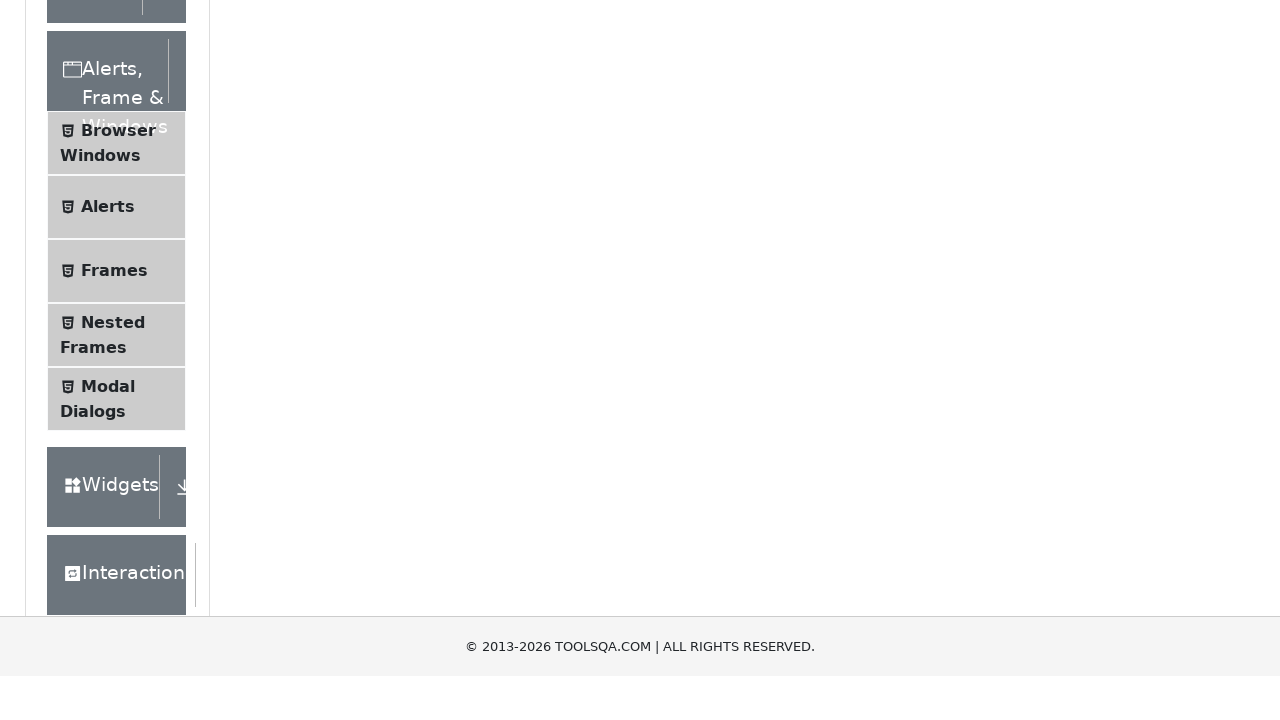

Page navigated to the Alerts, Frame & Windows section
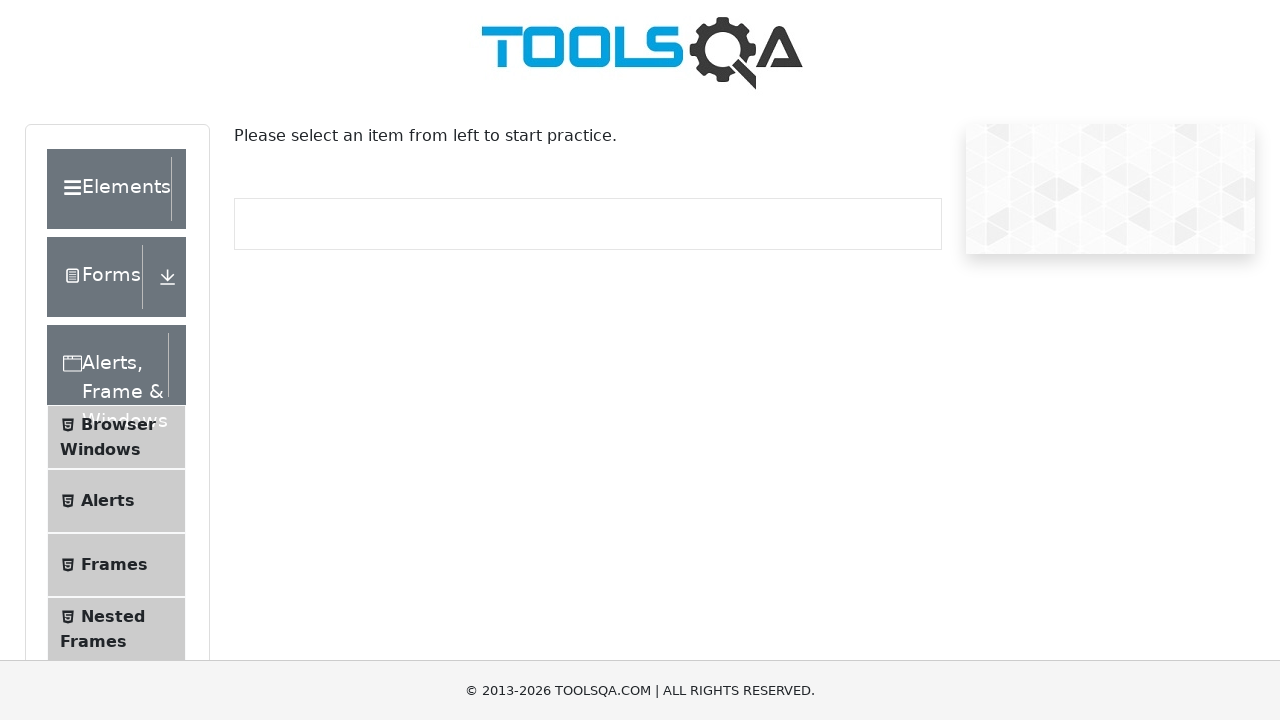

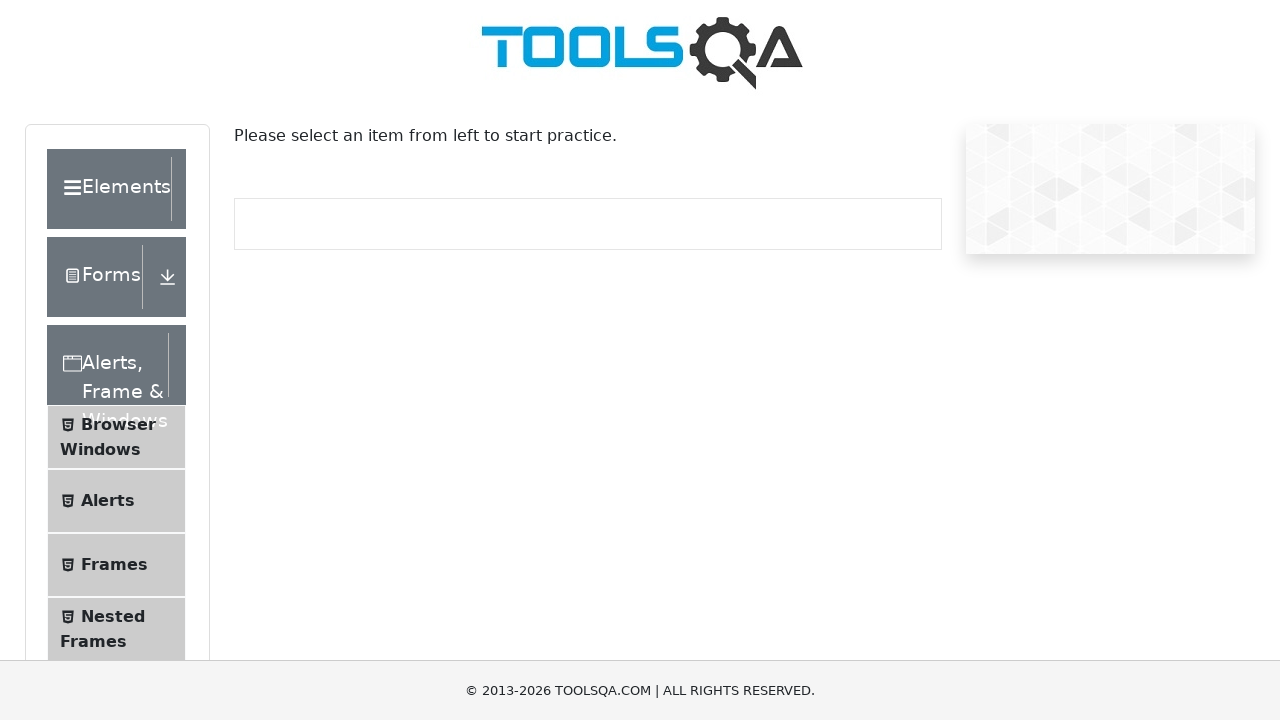